Navigates to the Automation Exercise website and verifies that the user signup link is displayed

Starting URL: https://www.automationexercise.com/

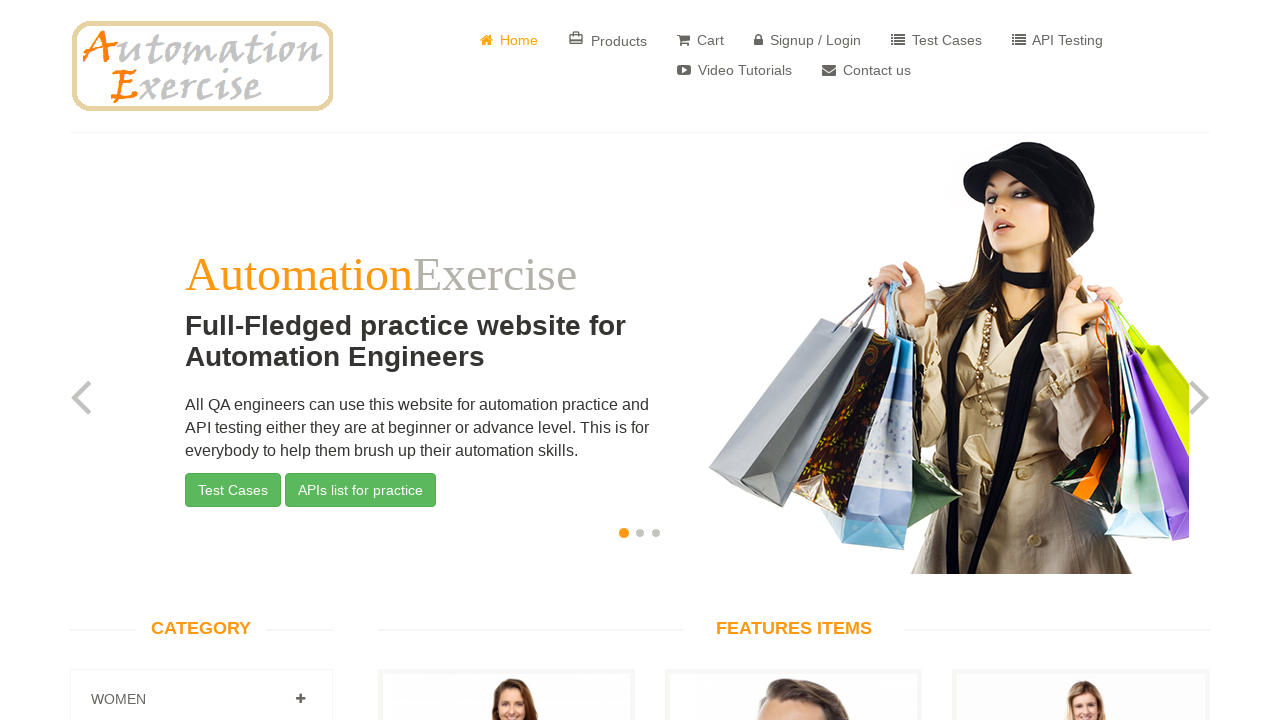

Waited for user signup link to be present in DOM
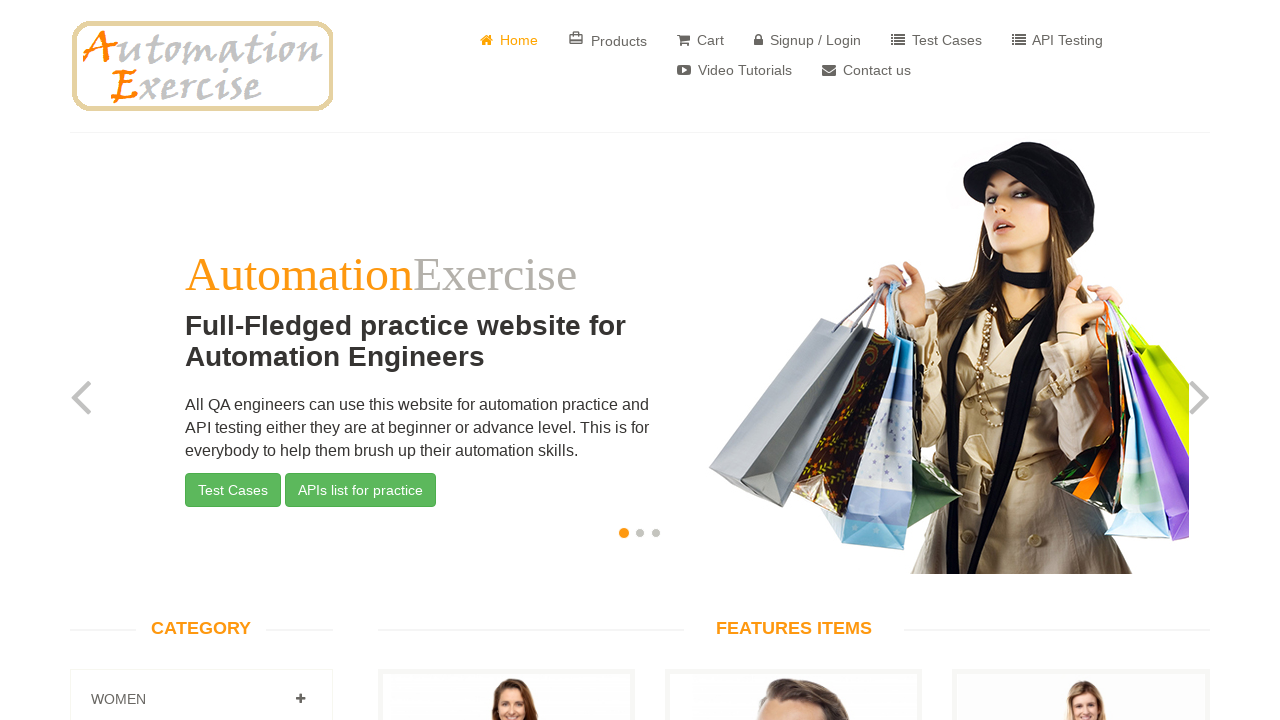

Verified that user signup link is visible
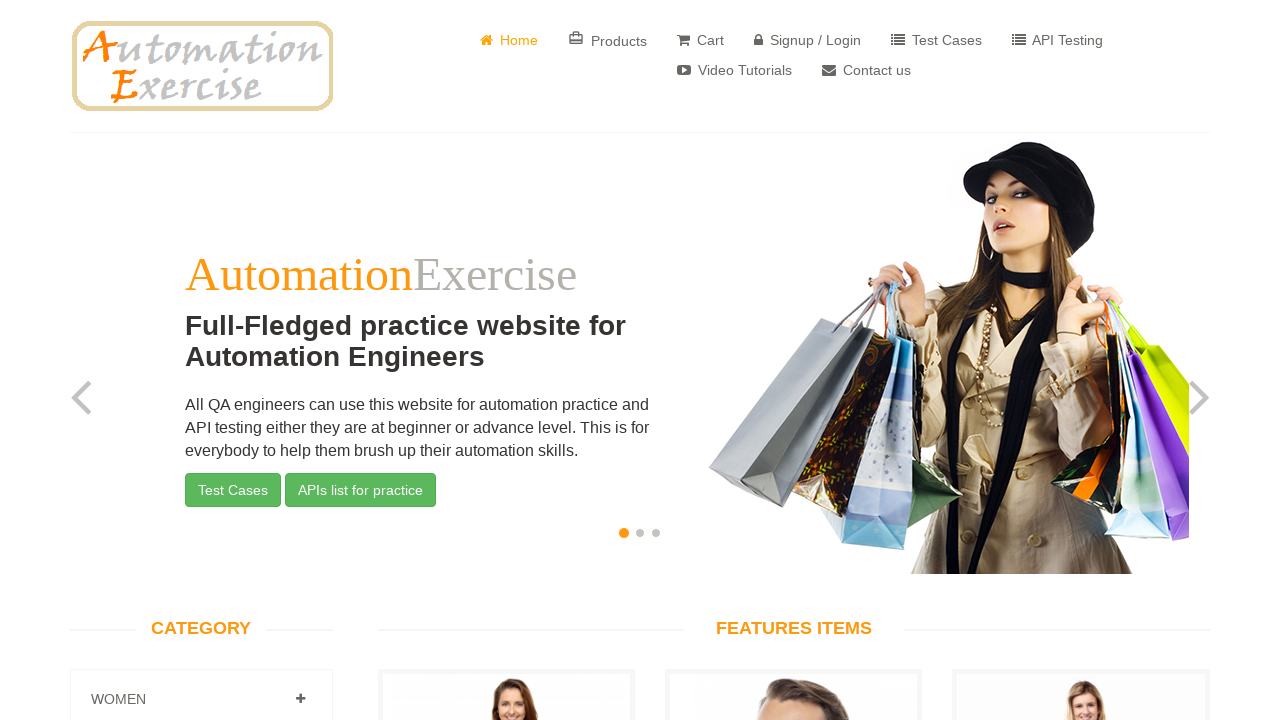

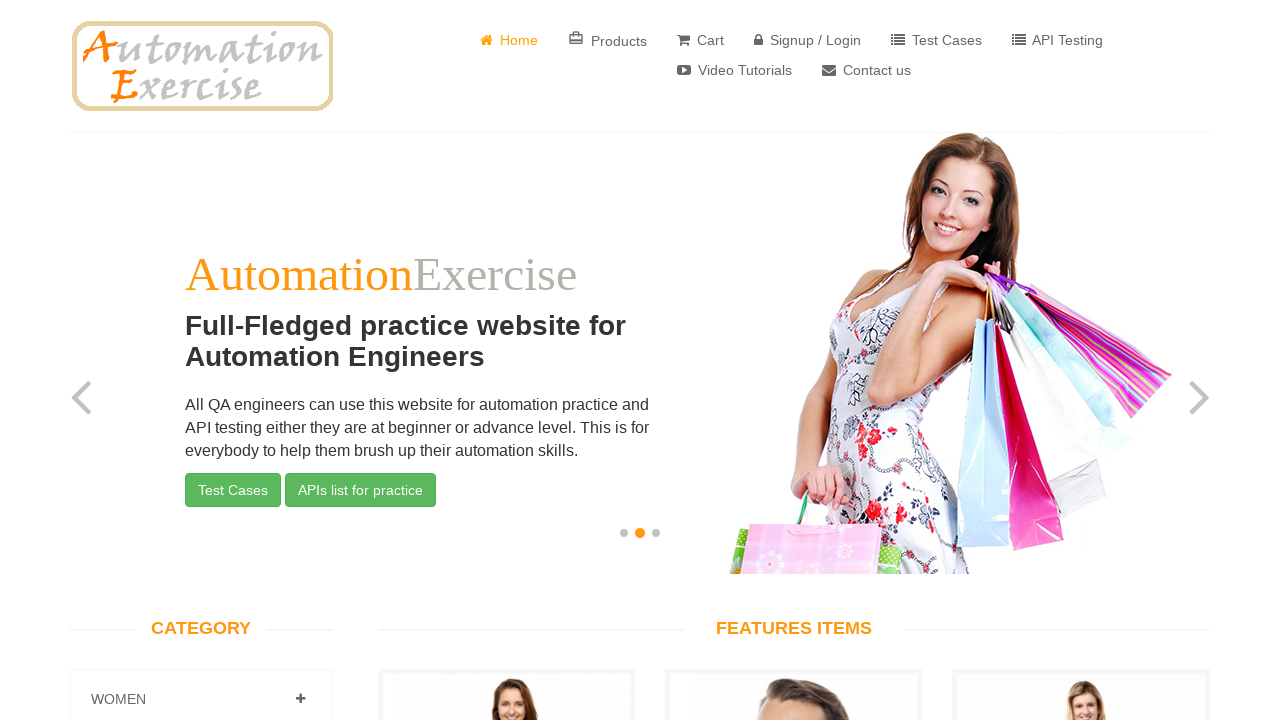